Tests submitting feedback with only a name, clicking Yes to confirm, and verifying the personalized thank you message is displayed

Starting URL: https://kristinek.github.io/site/tasks/provide_feedback

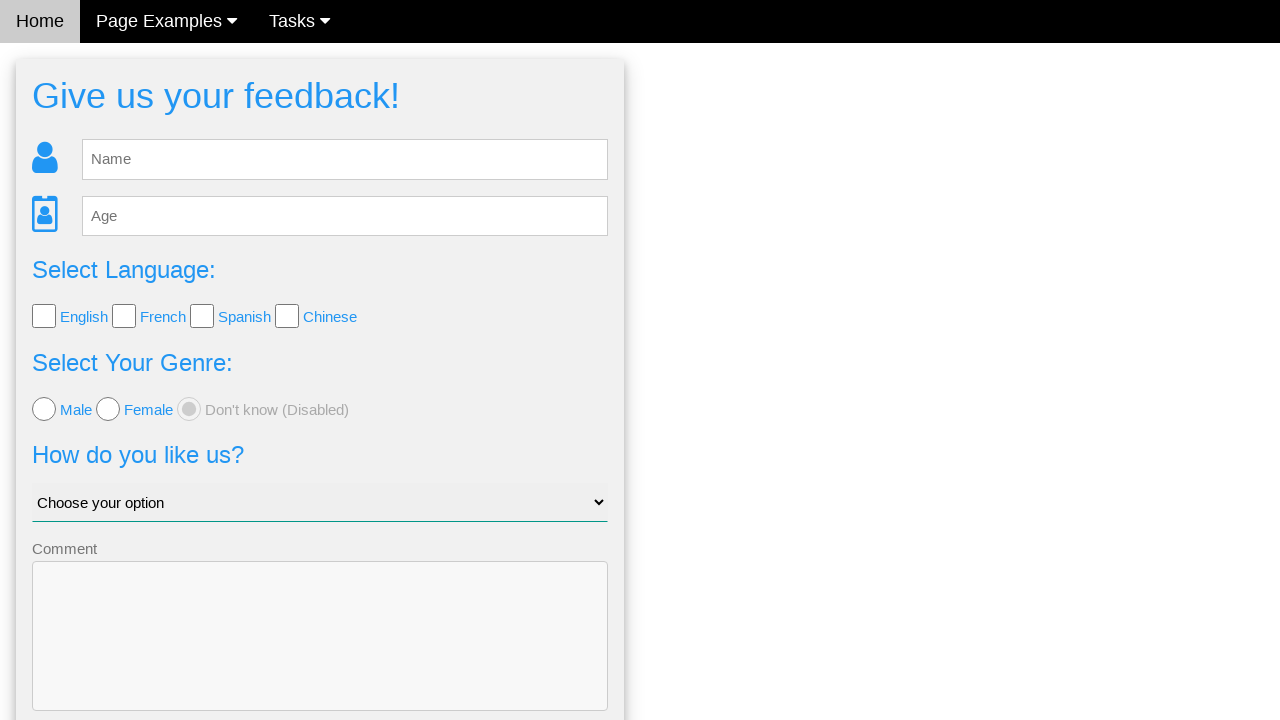

Feedback form loaded and name field is visible
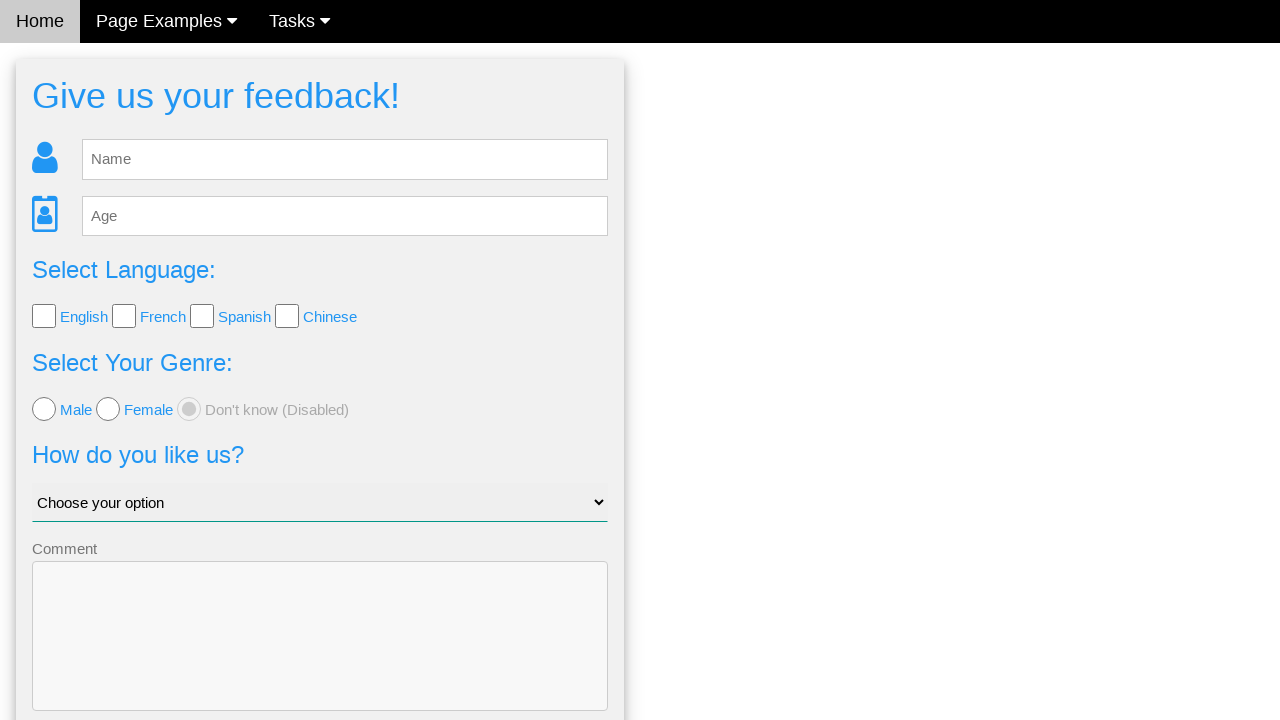

Entered 'Dumbledore' in the name field on #fb_name
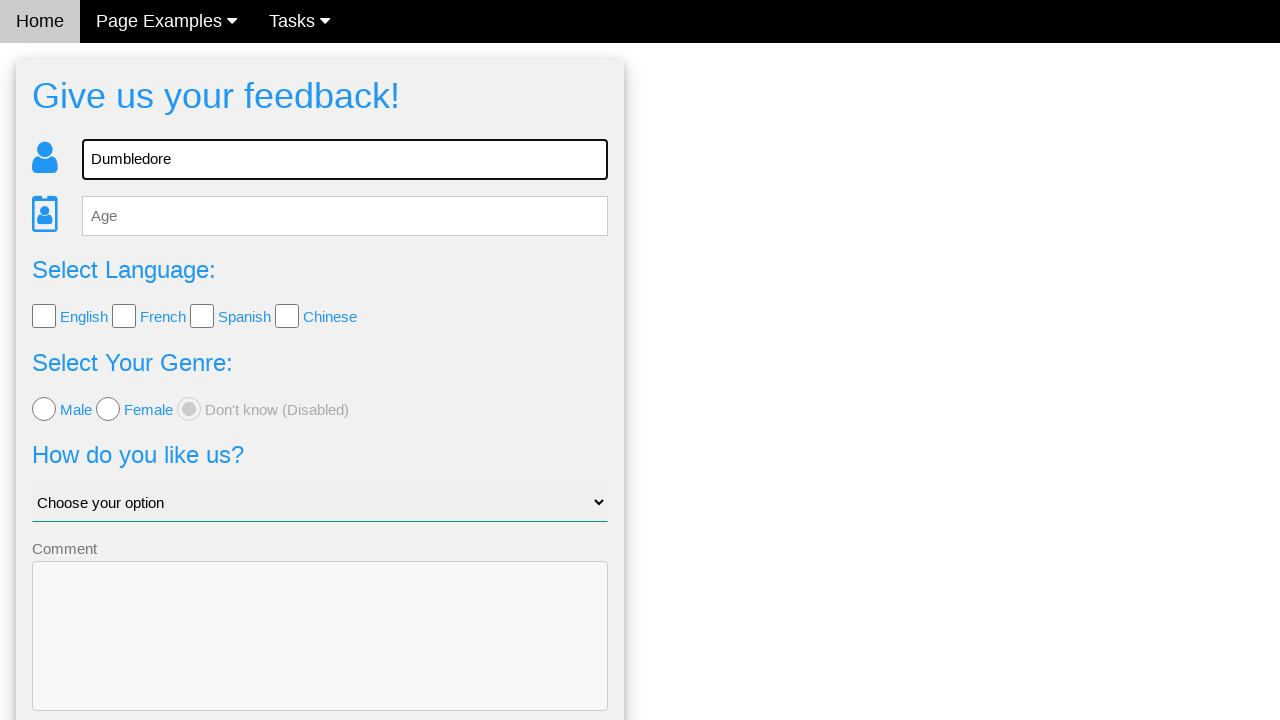

Clicked Send button to submit feedback at (320, 656) on .w3-btn-block.w3-blue.w3-section
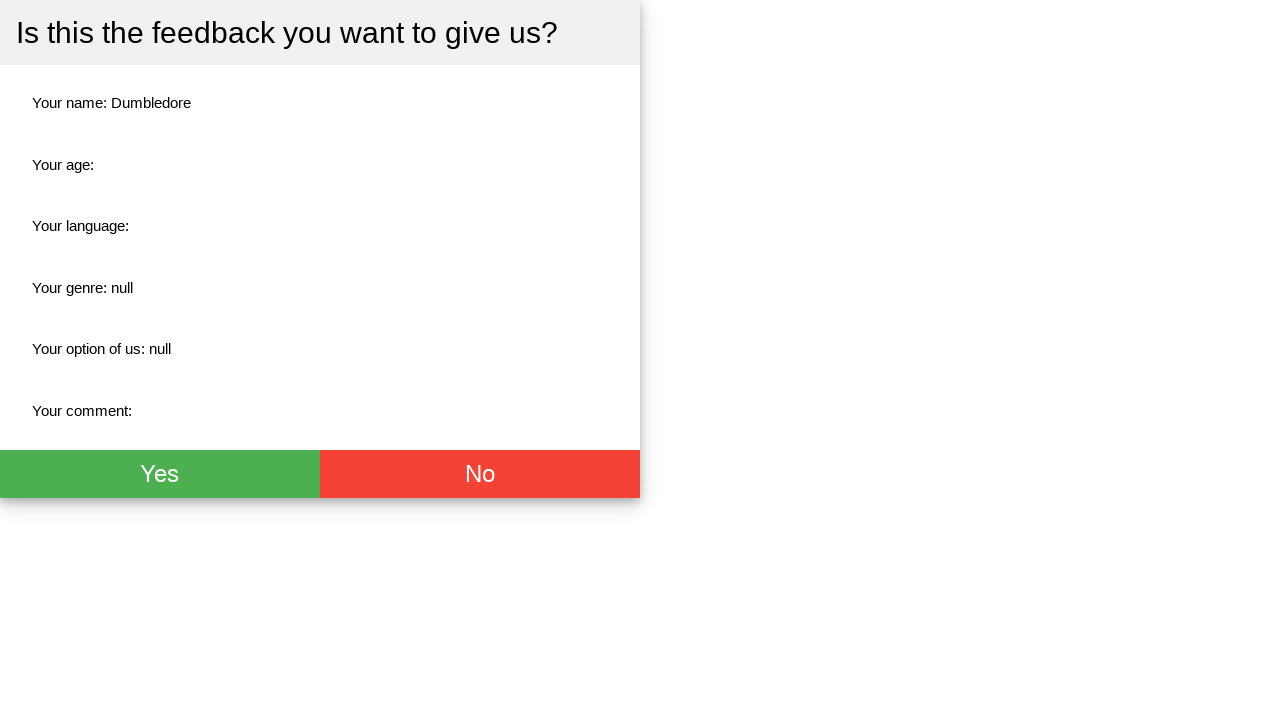

Confirmation dialog appeared with Yes/No buttons
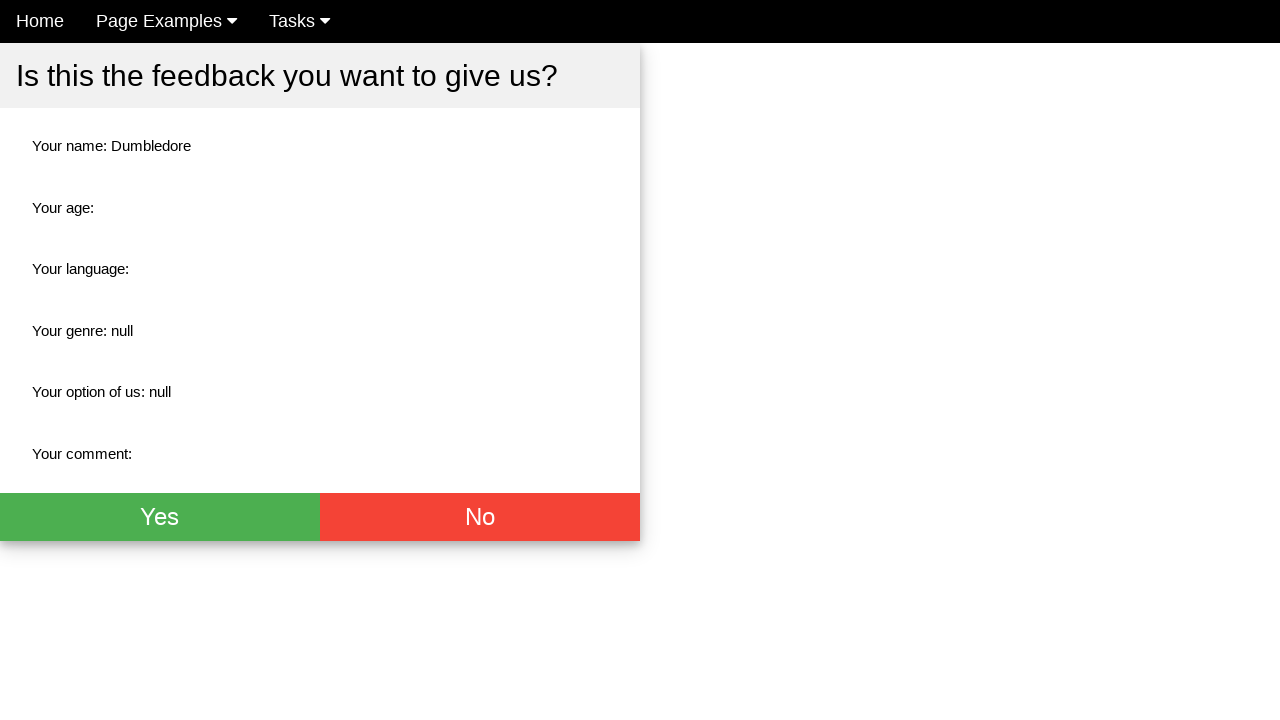

Clicked Yes button to confirm feedback submission at (160, 517) on .w3-btn.w3-green.w3-xlarge
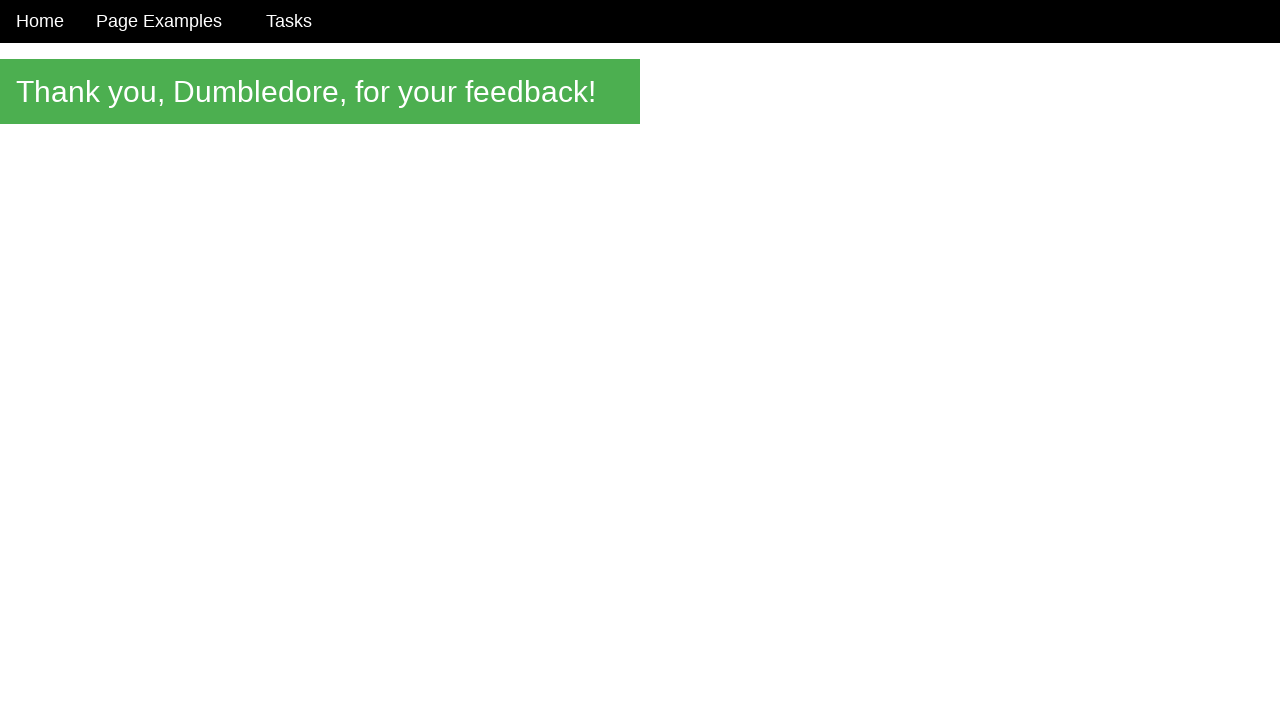

Thank you message appeared on page
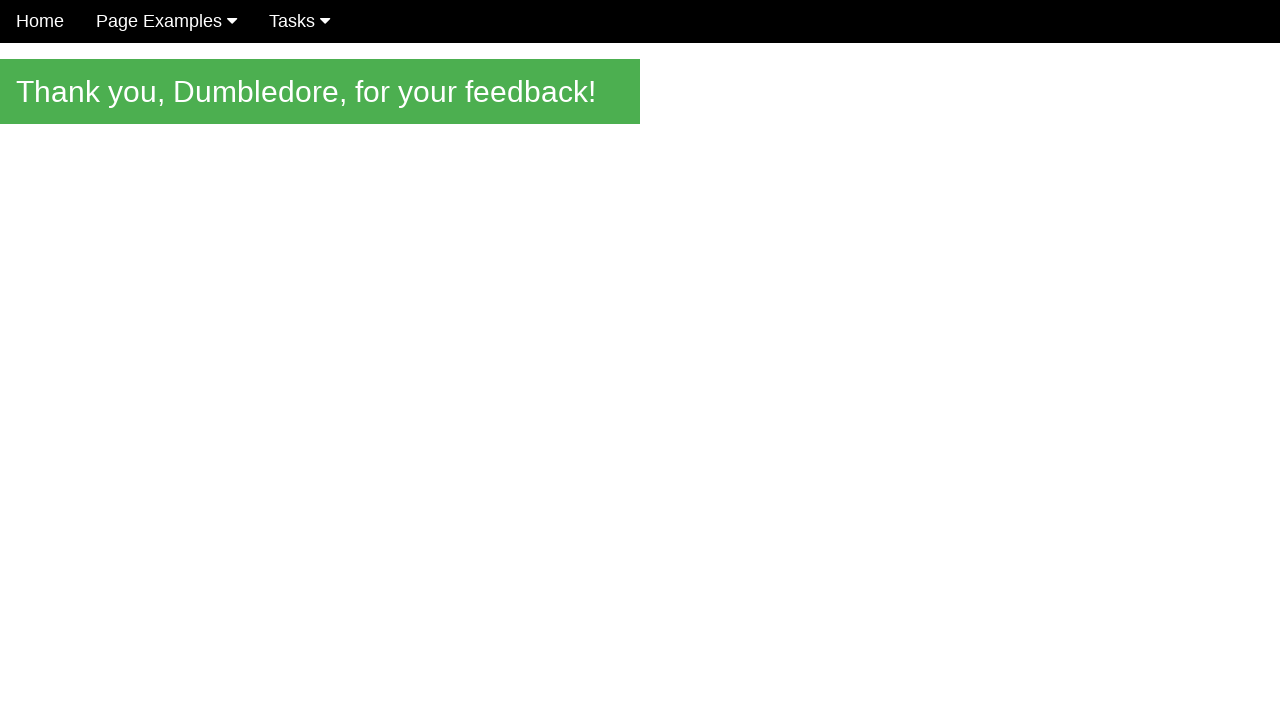

Verified personalized thank you message is displayed with name 'Dumbledore'
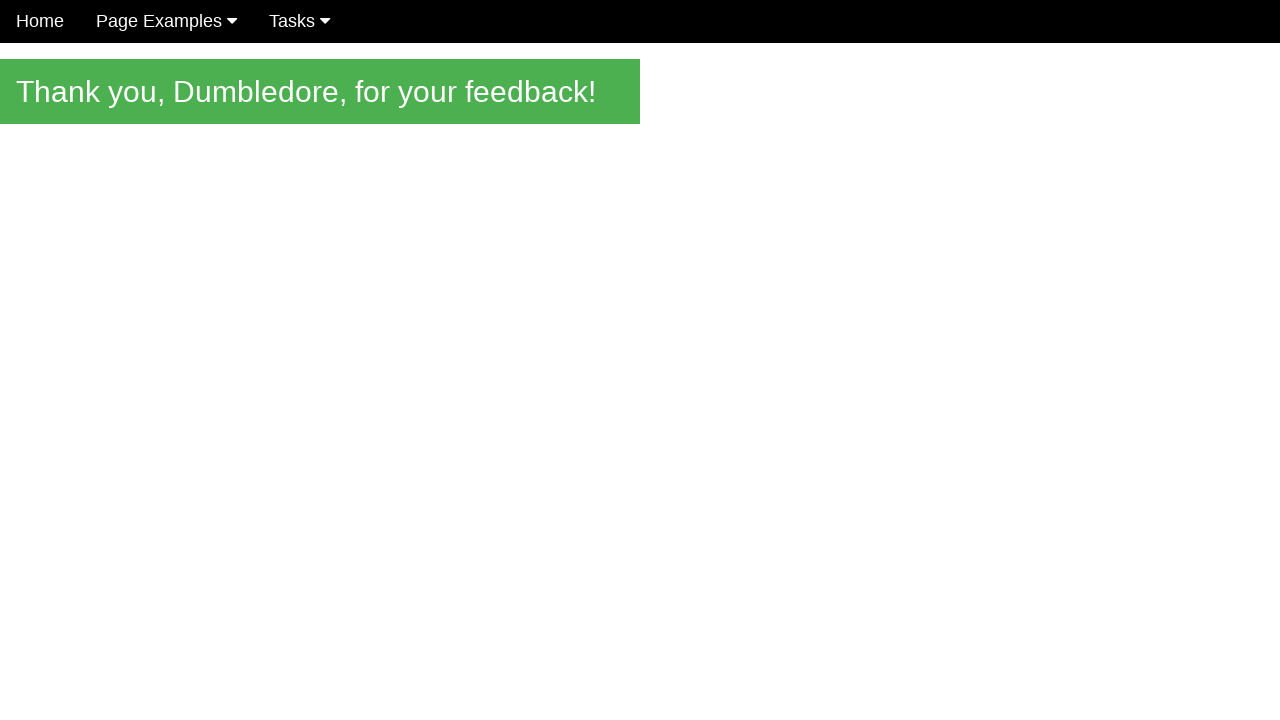

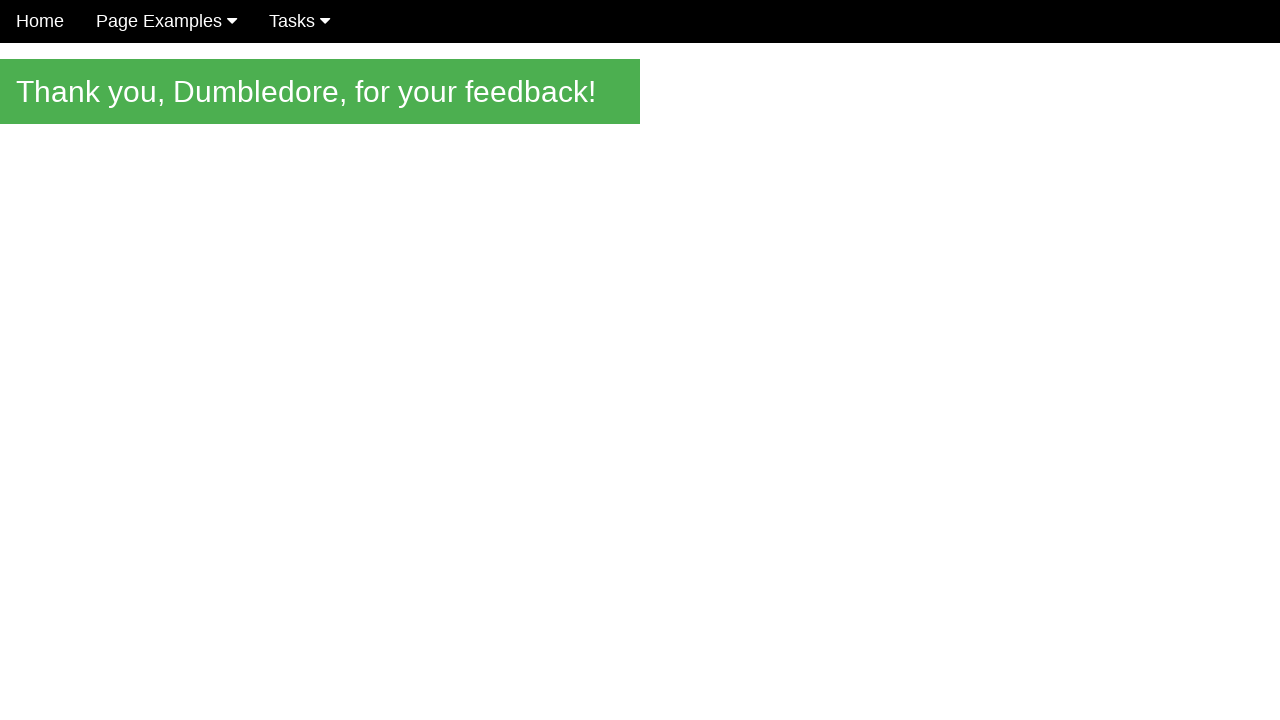